Tests clicking the Sign up link on the main page

Starting URL: https://www.sharelane.com/cgi-bin/main.py

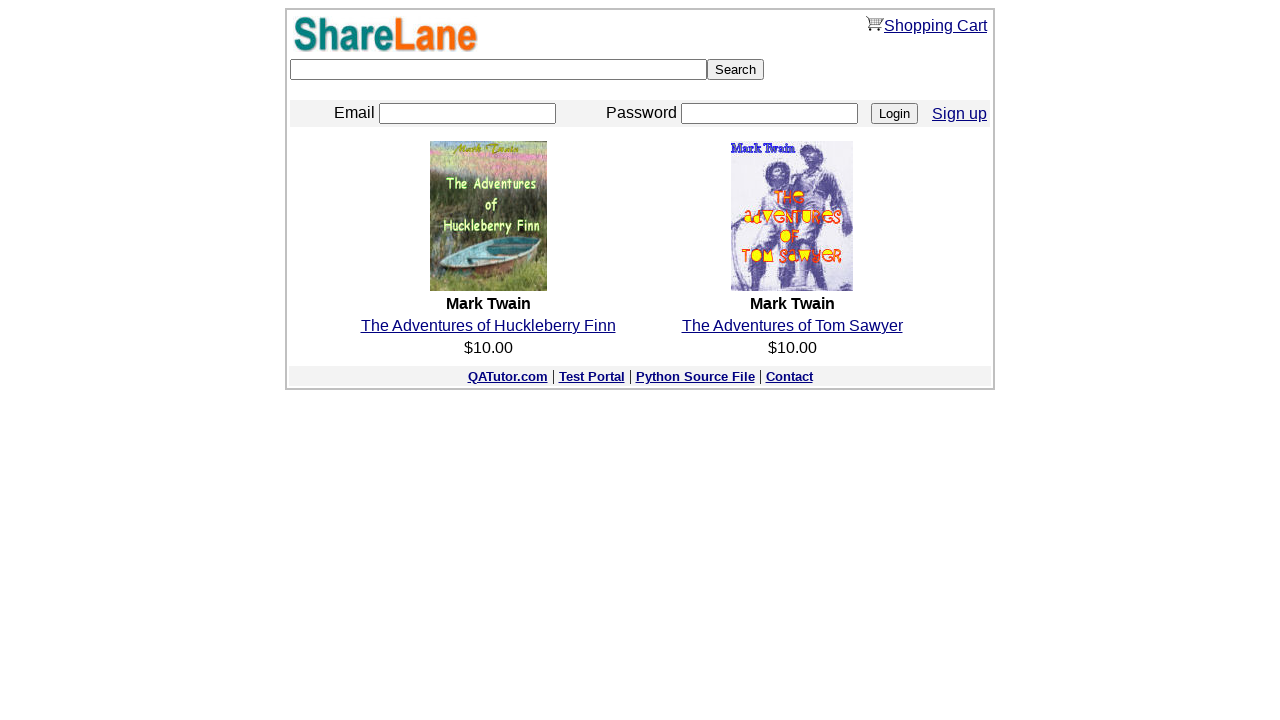

Clicked the Sign up link on the main page at (960, 113) on xpath=//a[text()='Sign up']
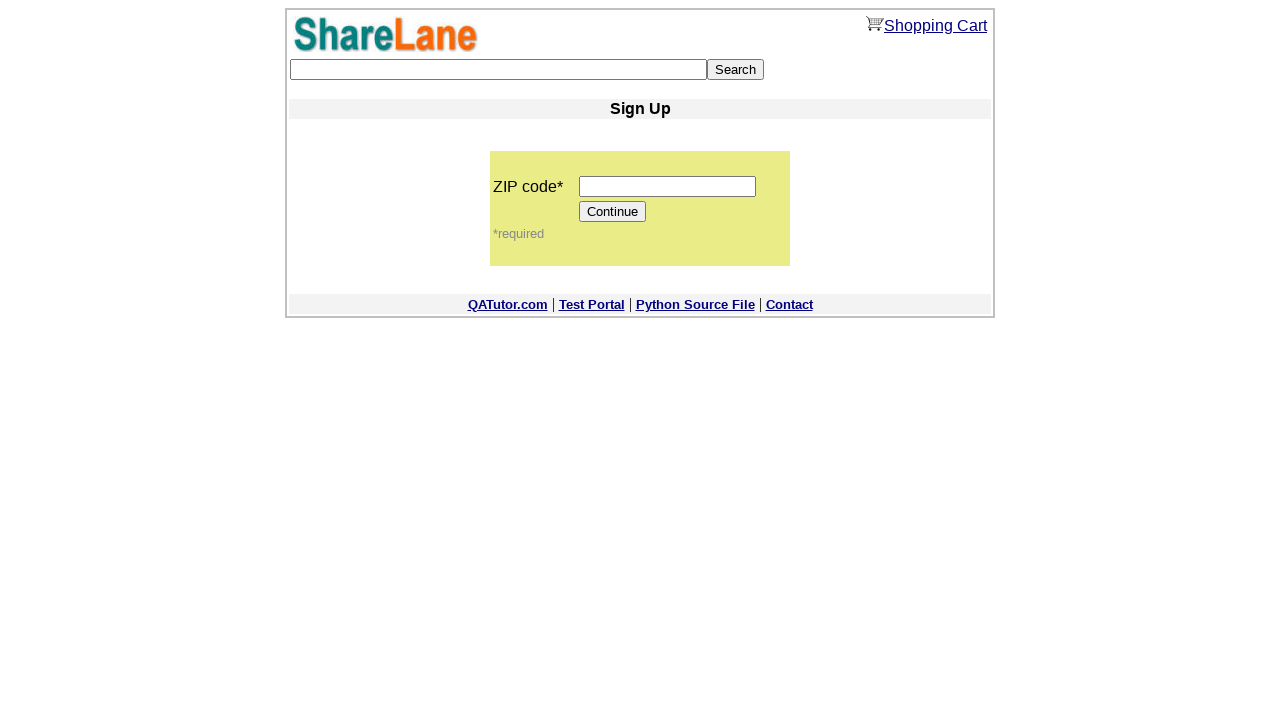

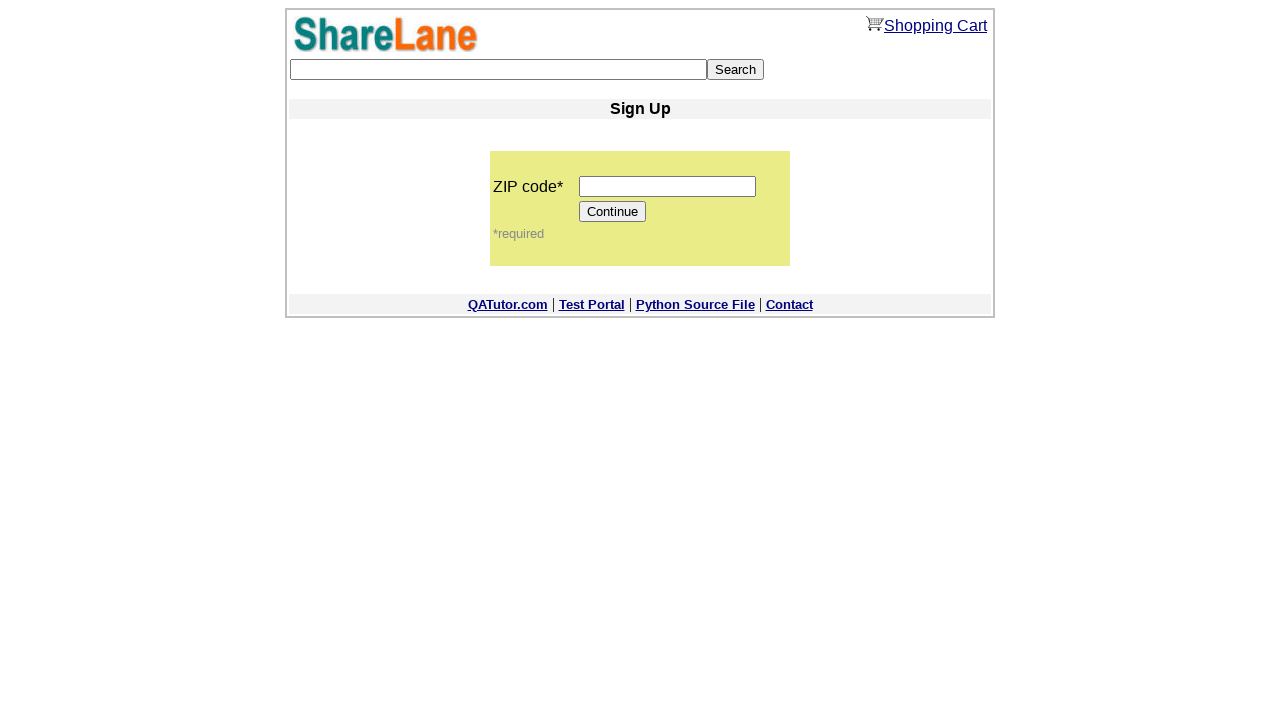